Tests radio button selection on the practice form by clicking gender options

Starting URL: https://demoqa.com/automation-practice-form

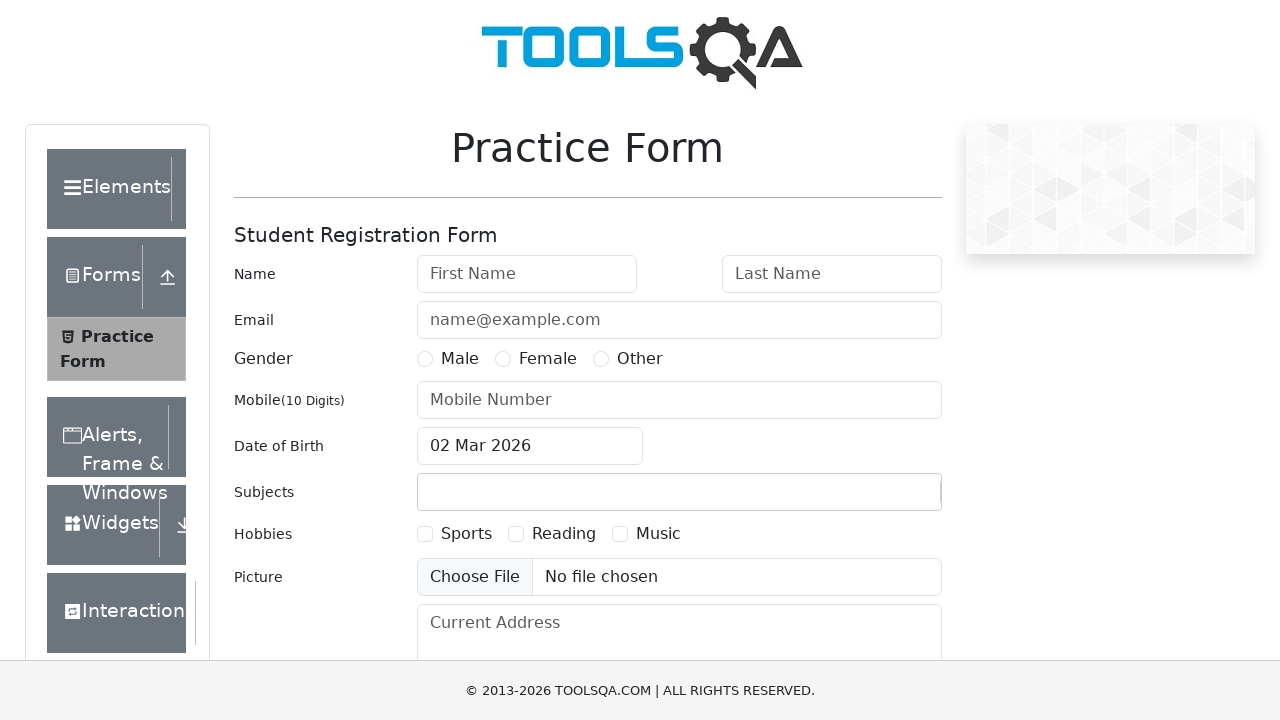

Clicked Female radio button on practice form at (548, 359) on label[for='gender-radio-2']
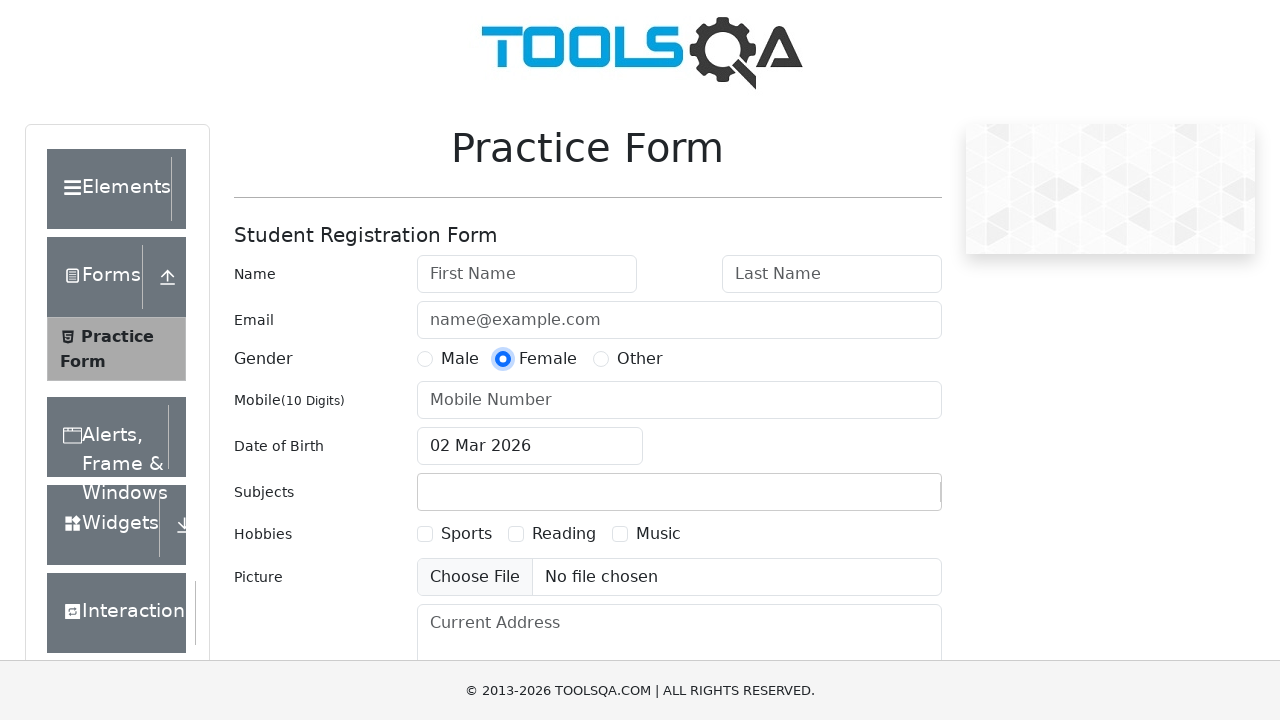

Clicked Other radio button on practice form at (640, 359) on label[for='gender-radio-3']
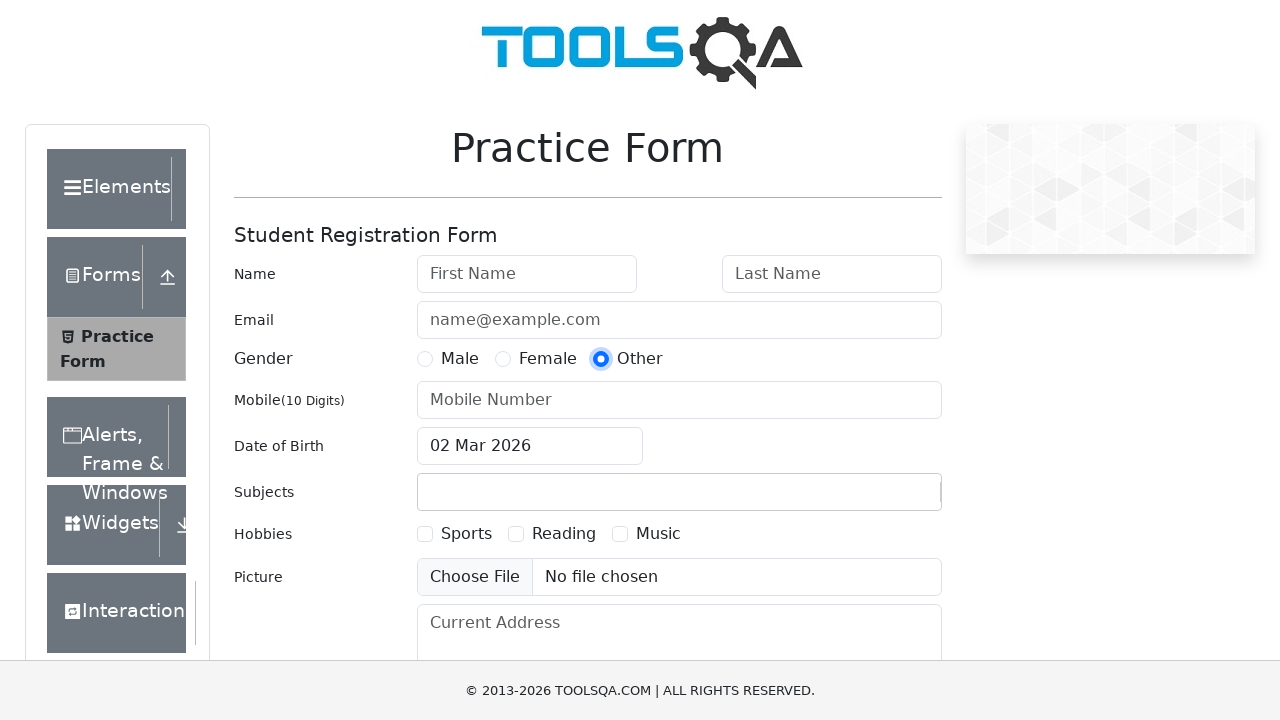

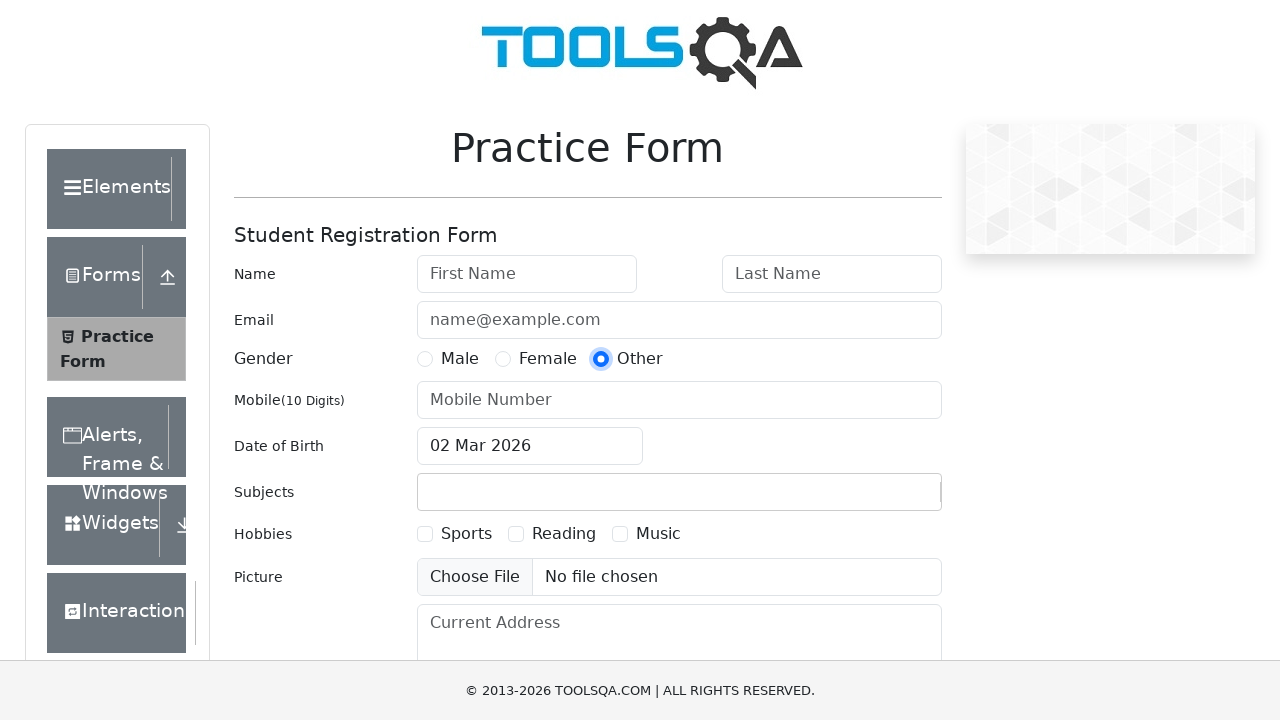